Tests removing item from cart by adding pizza, going to cart, clicking remove, and verifying cart is empty

Starting URL: https://pizzeria.skillbox.cc/

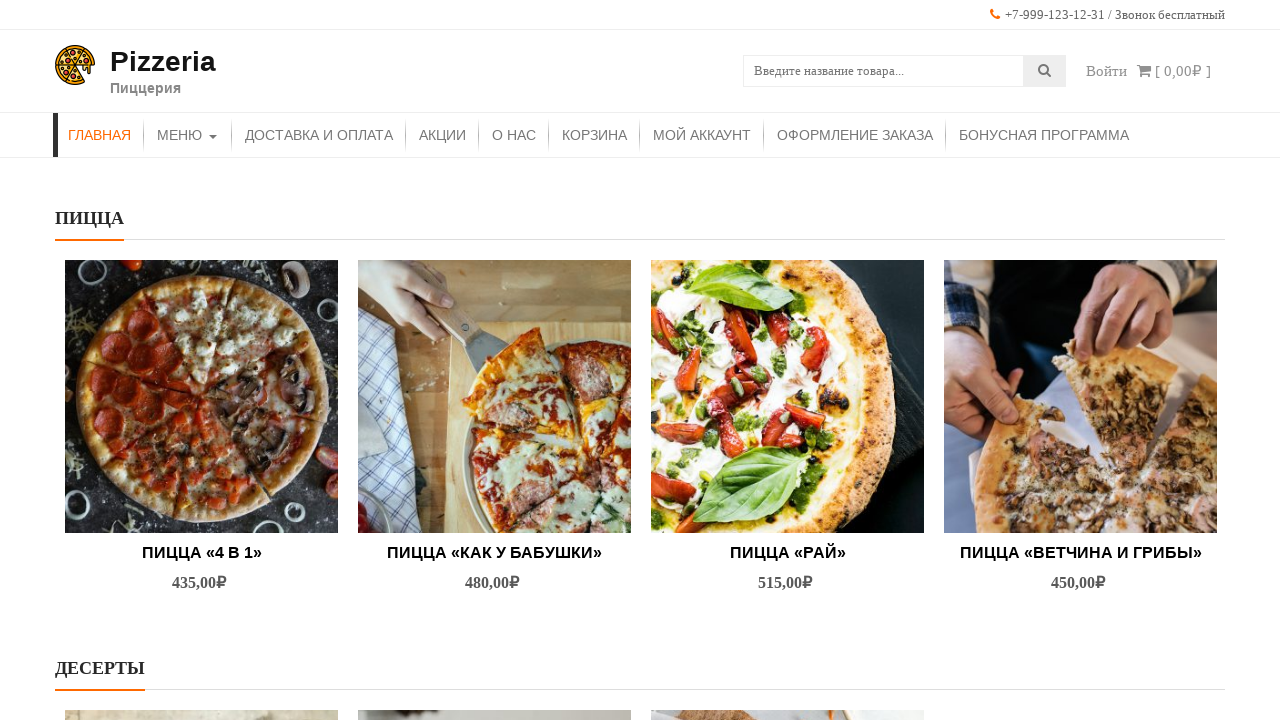

Clicked 'Ветчина и грибы' pizza to add to cart at (1080, 513) on (//*[contains(@data-product_id, '419')])[2]
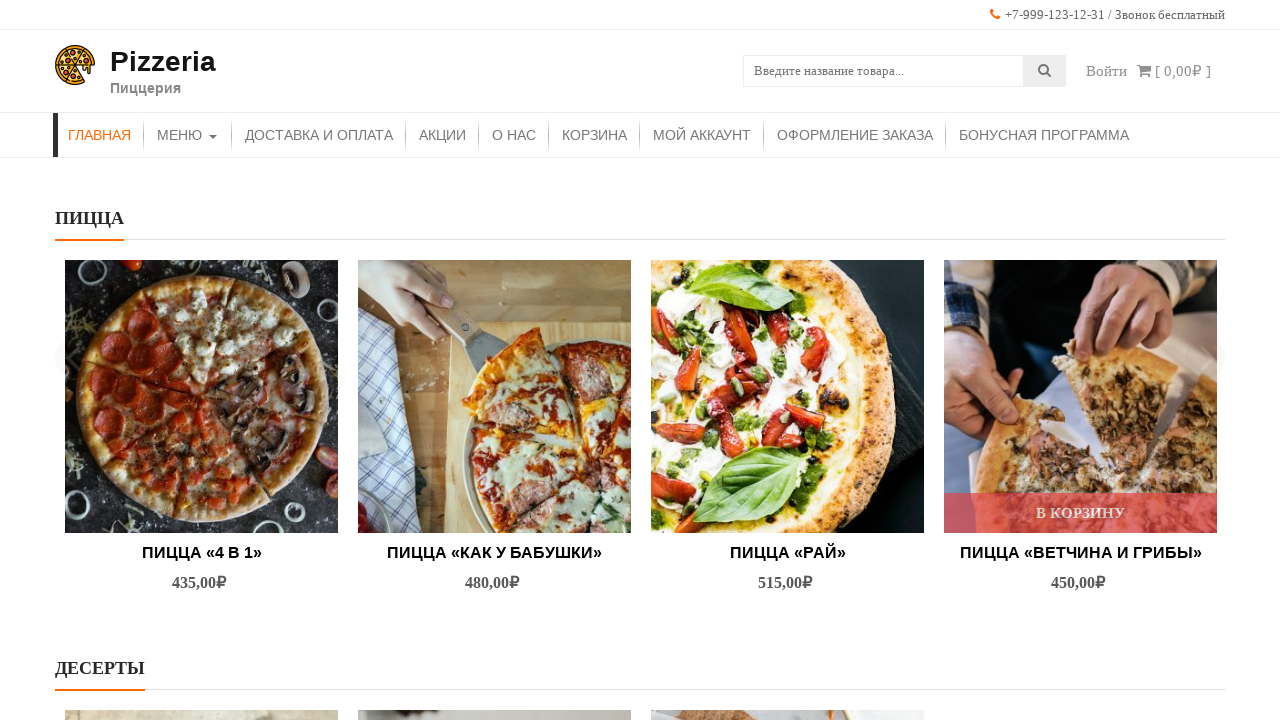

Waited 2 seconds for pizza to be added to cart
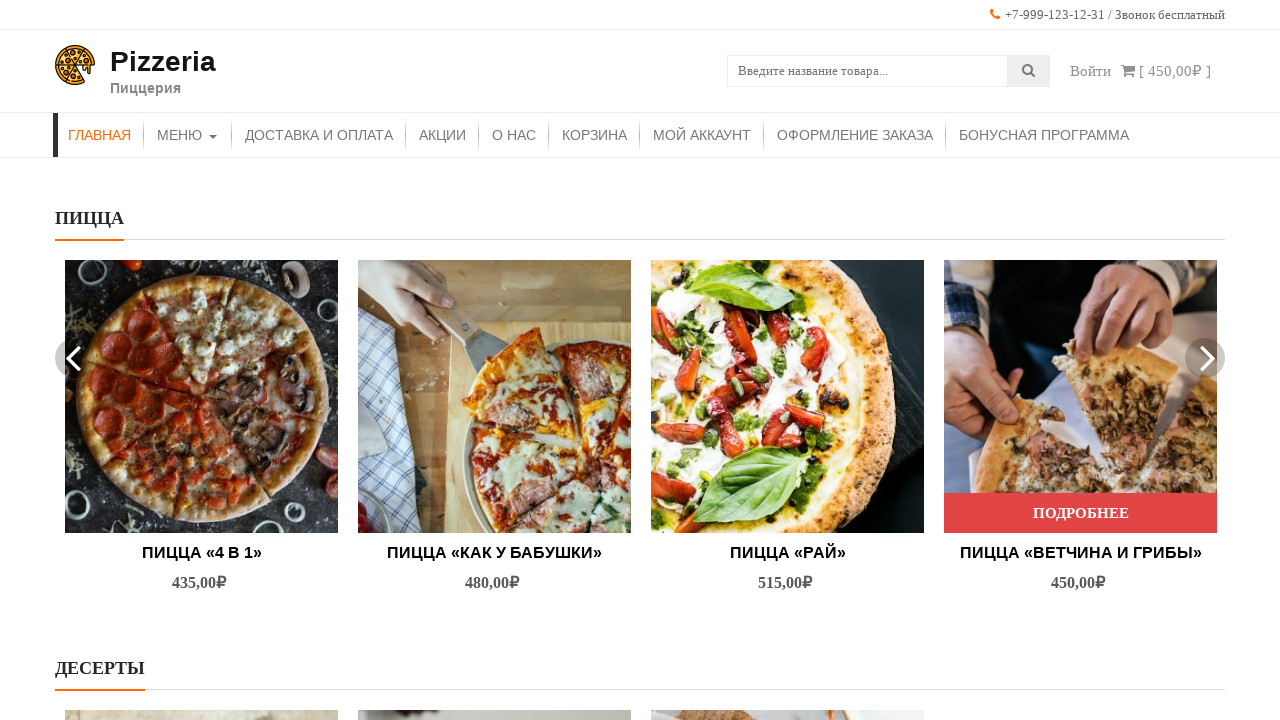

Clicked cart button to view cart contents at (1128, 70) on xpath=//*[@class='cart-contents wcmenucart-contents']
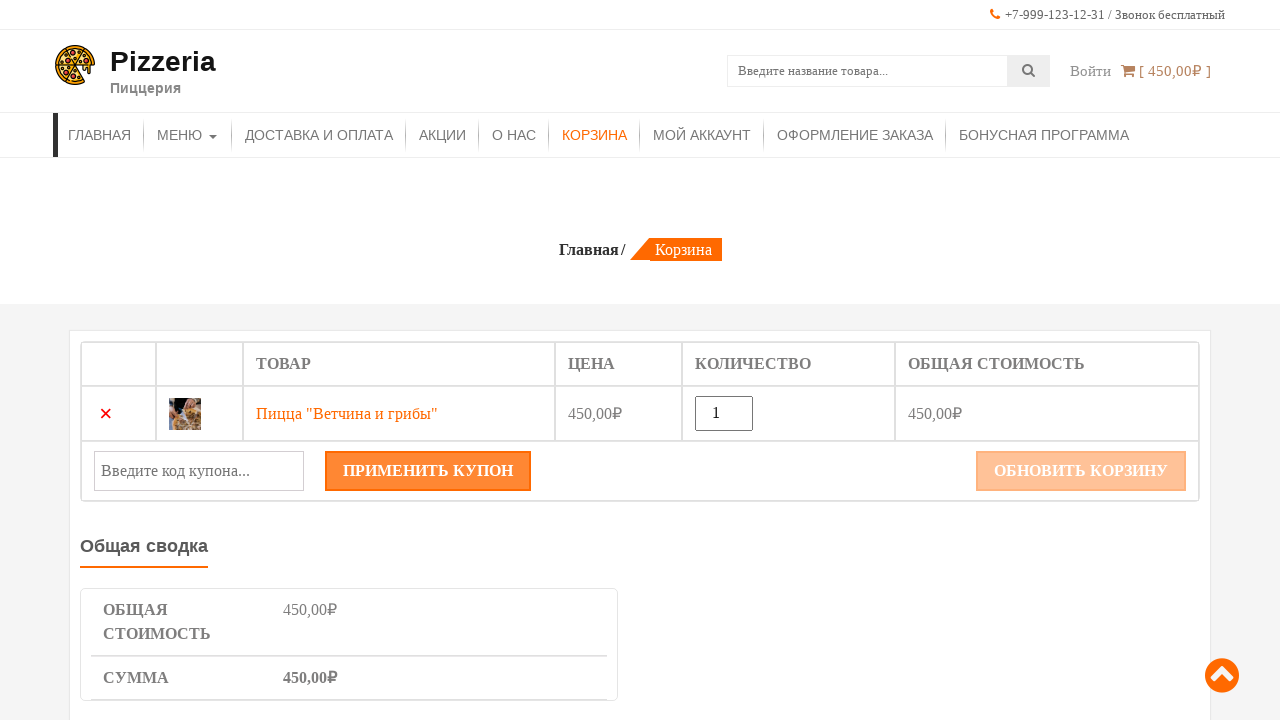

Waited 2 seconds for cart page to load
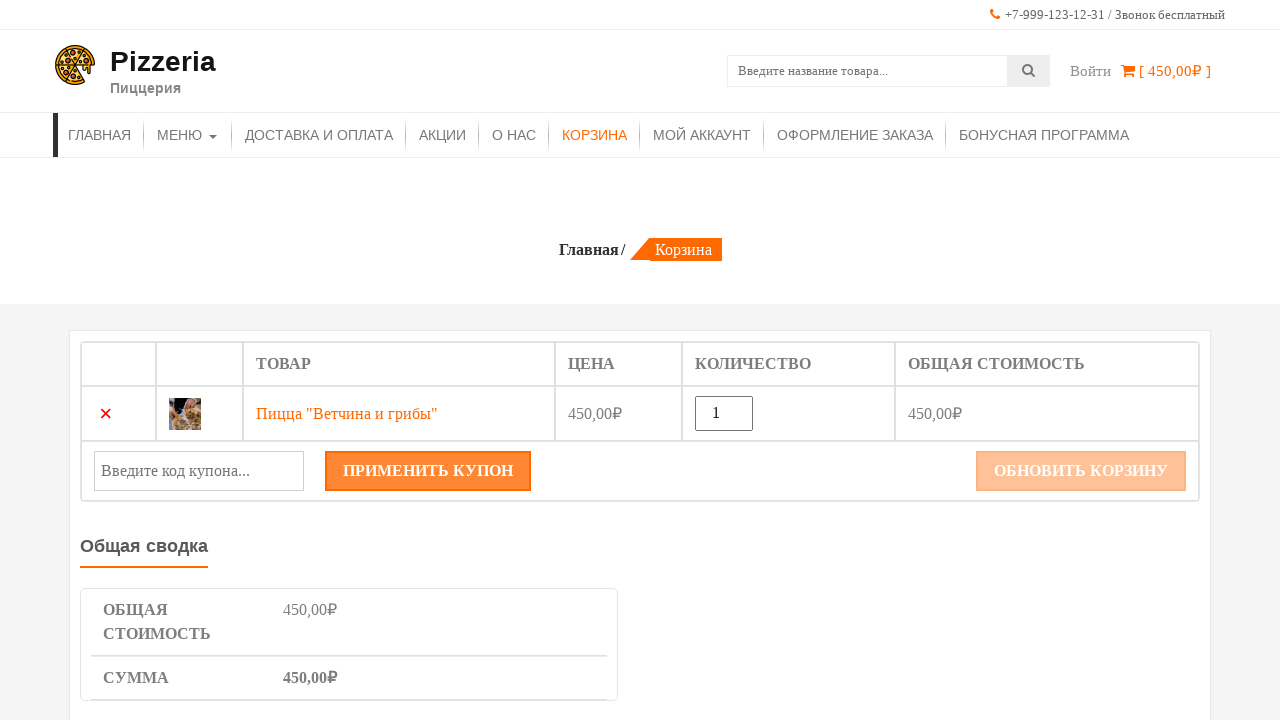

Clicked remove button to remove pizza from cart at (106, 414) on xpath=//*[@class='remove']
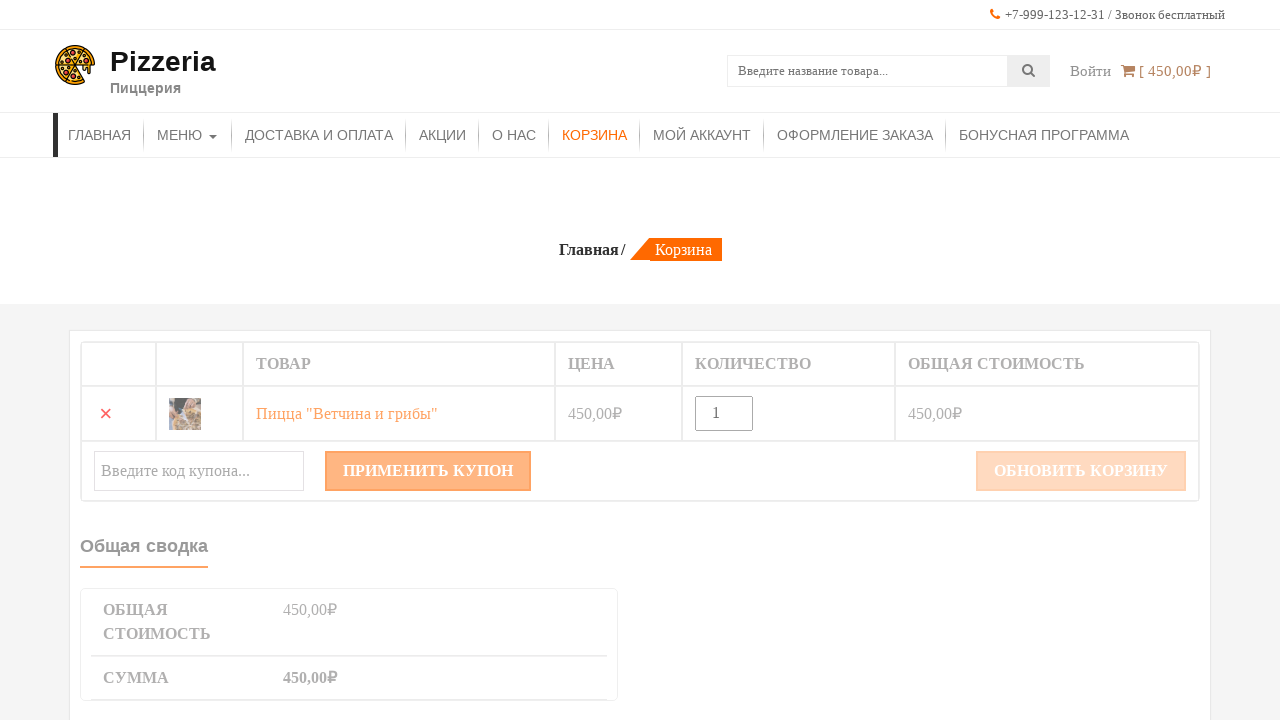

Waited 2 seconds for item to be removed from cart
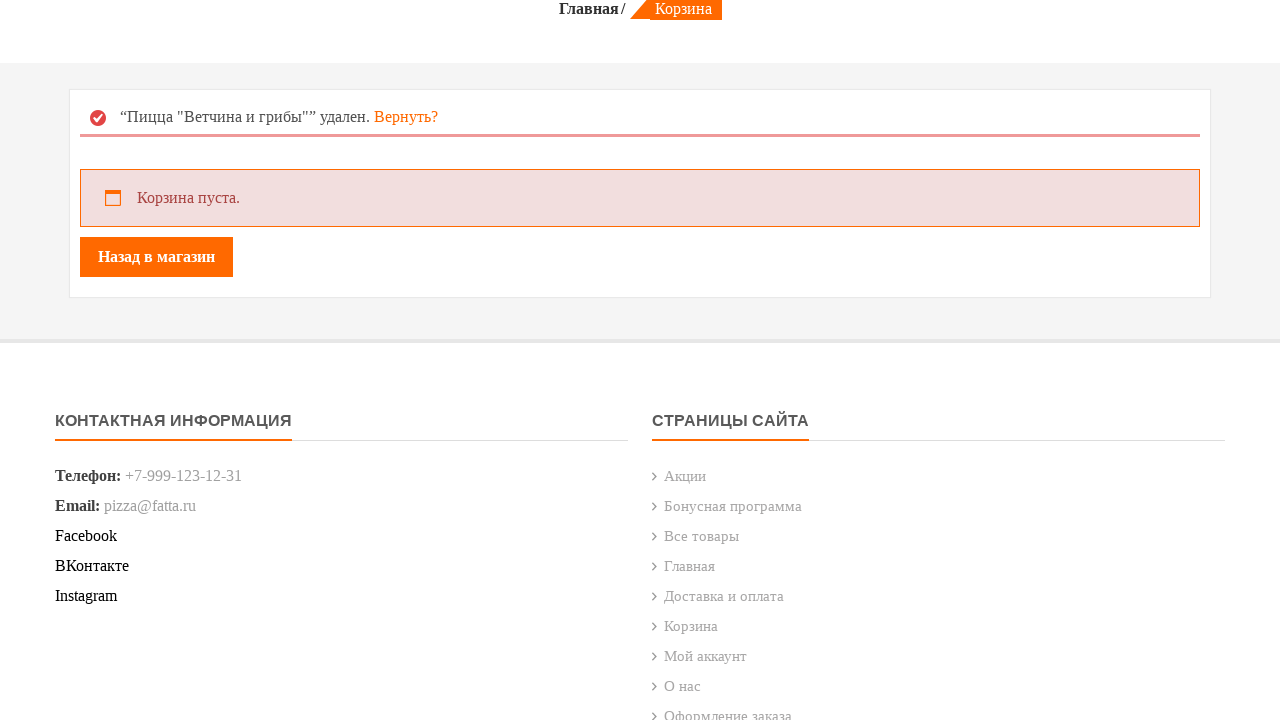

Located empty cart message element
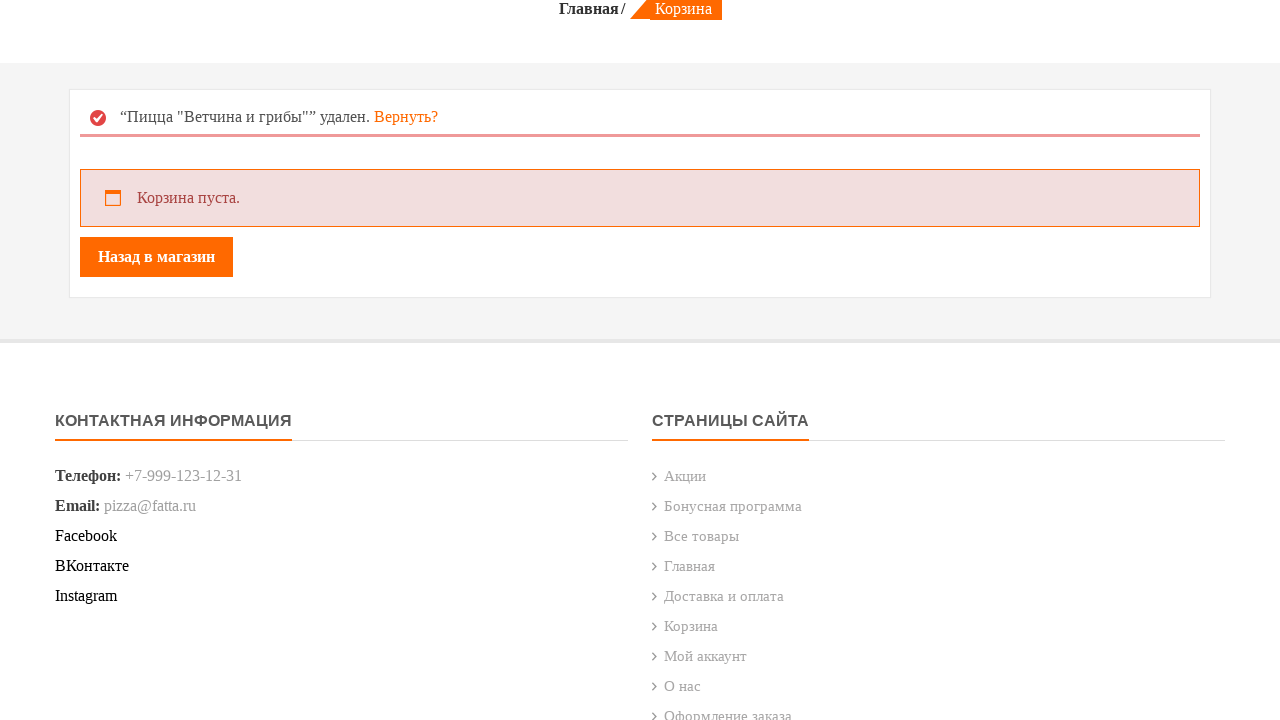

Verified cart is empty with message 'Корзина пуста.'
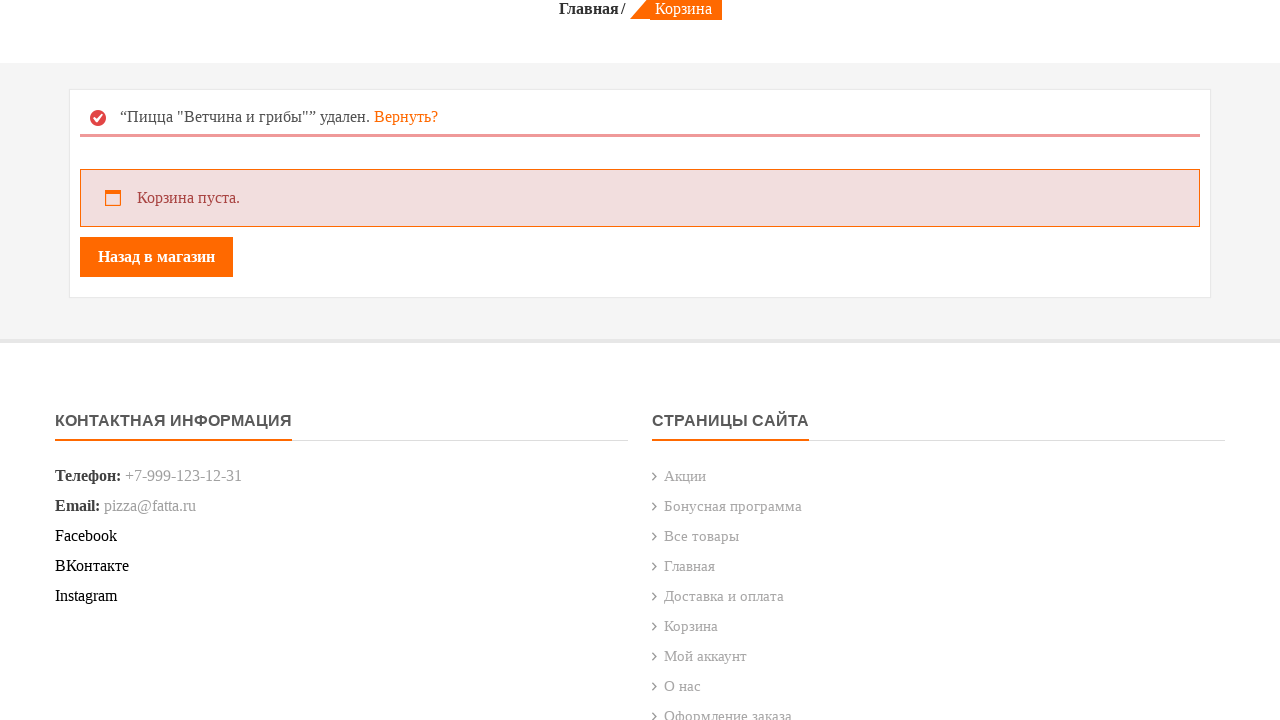

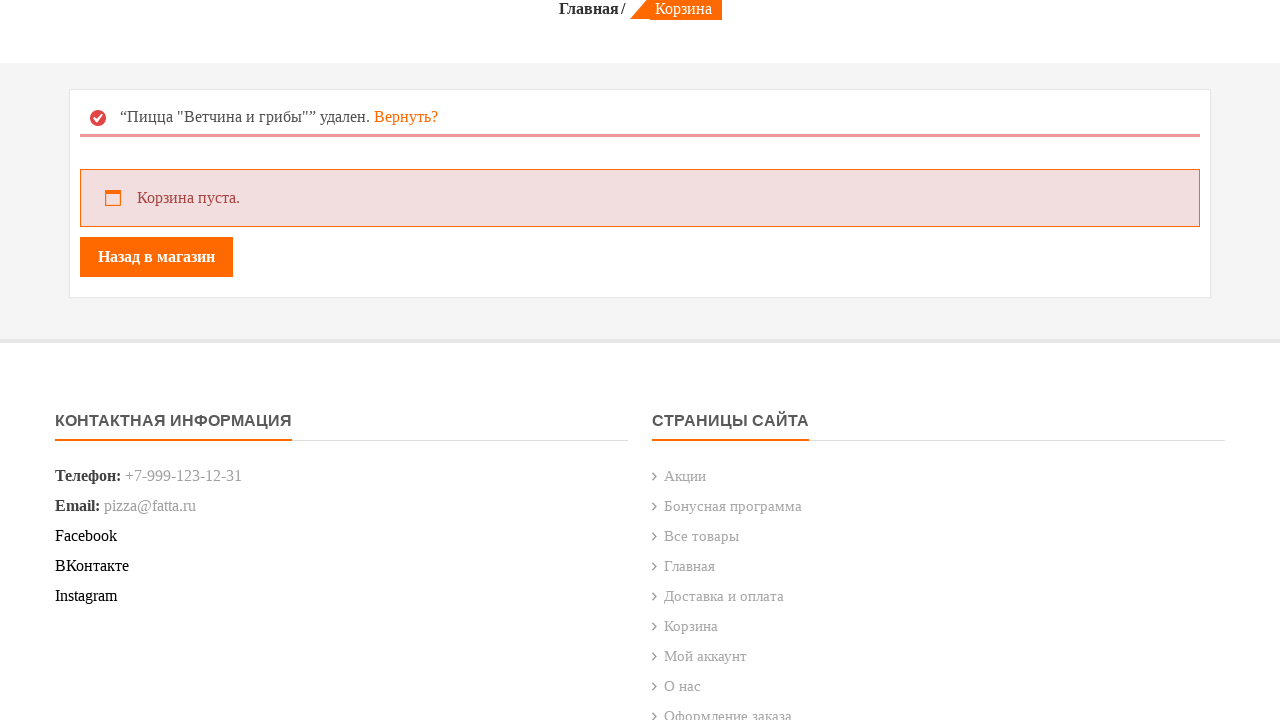